Navigates to the sitemap and clicks on the 'call from browser' feature page link

Starting URL: https://www.getcalley.com/page-sitemap.xml

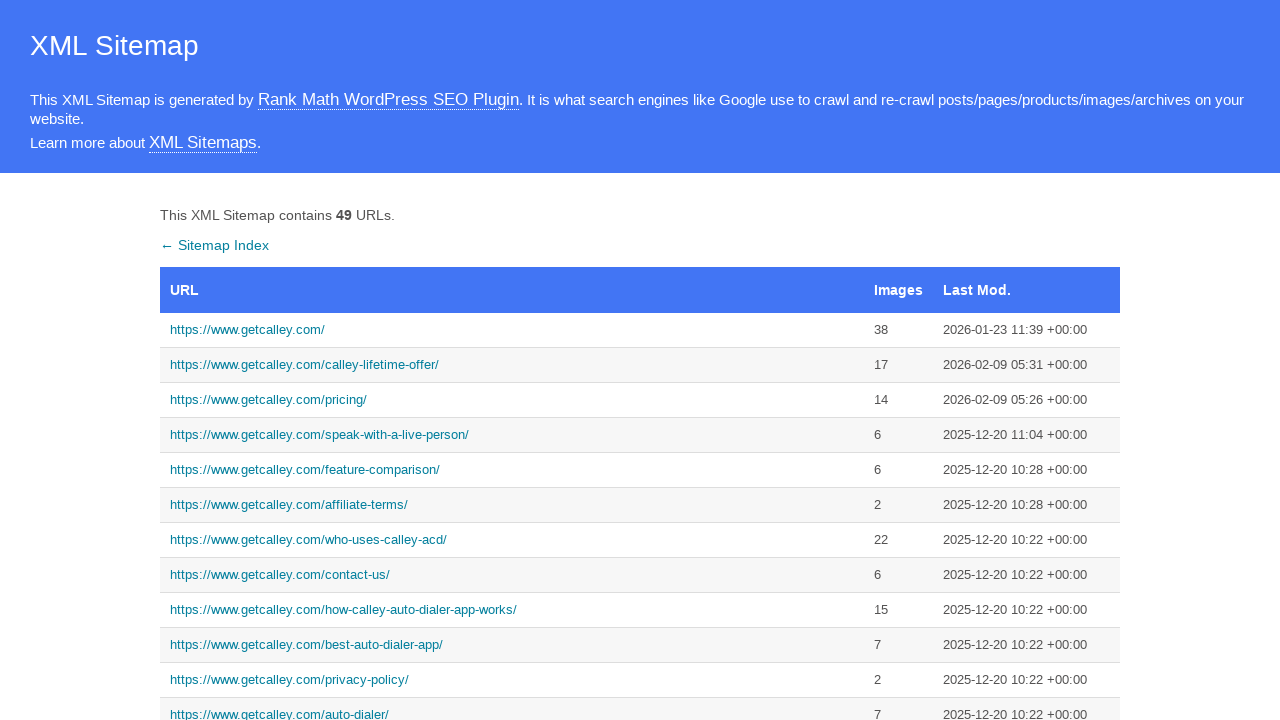

Navigated to sitemap page
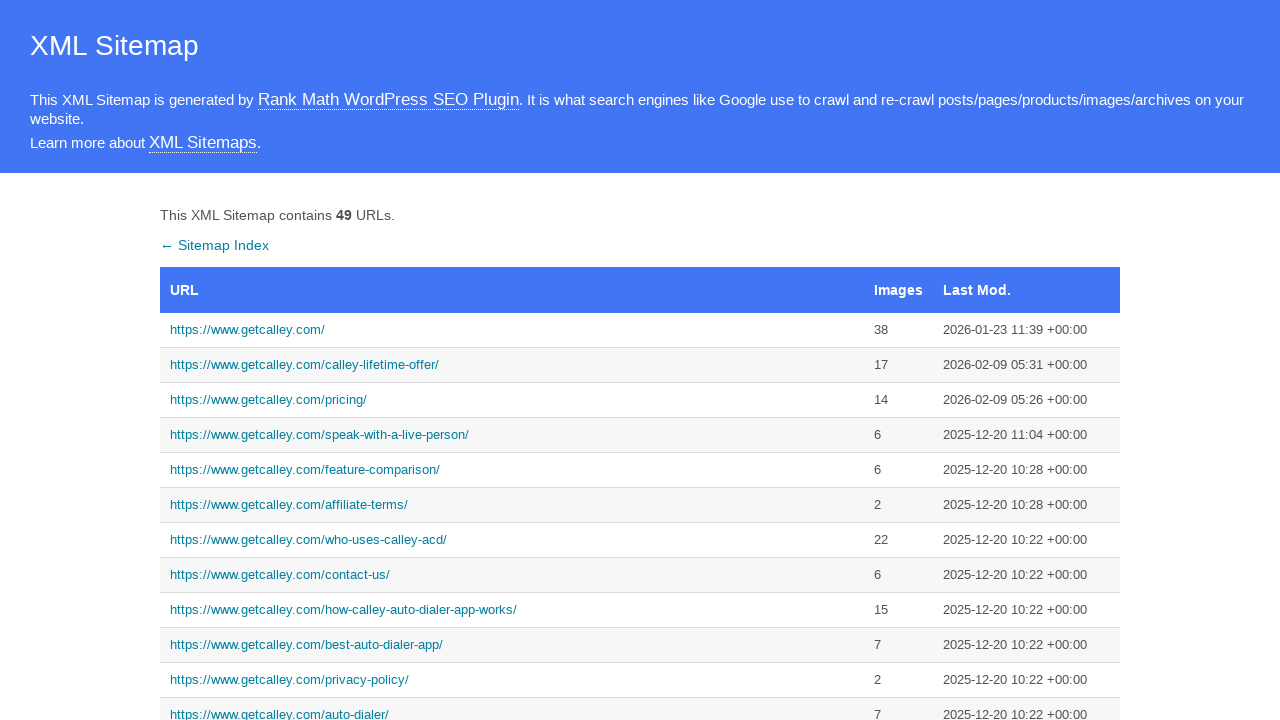

Clicked on 'call from browser' feature page link at (512, 360) on xpath=//a[text()='https://www.getcalley.com/calley-call-from-browser/']
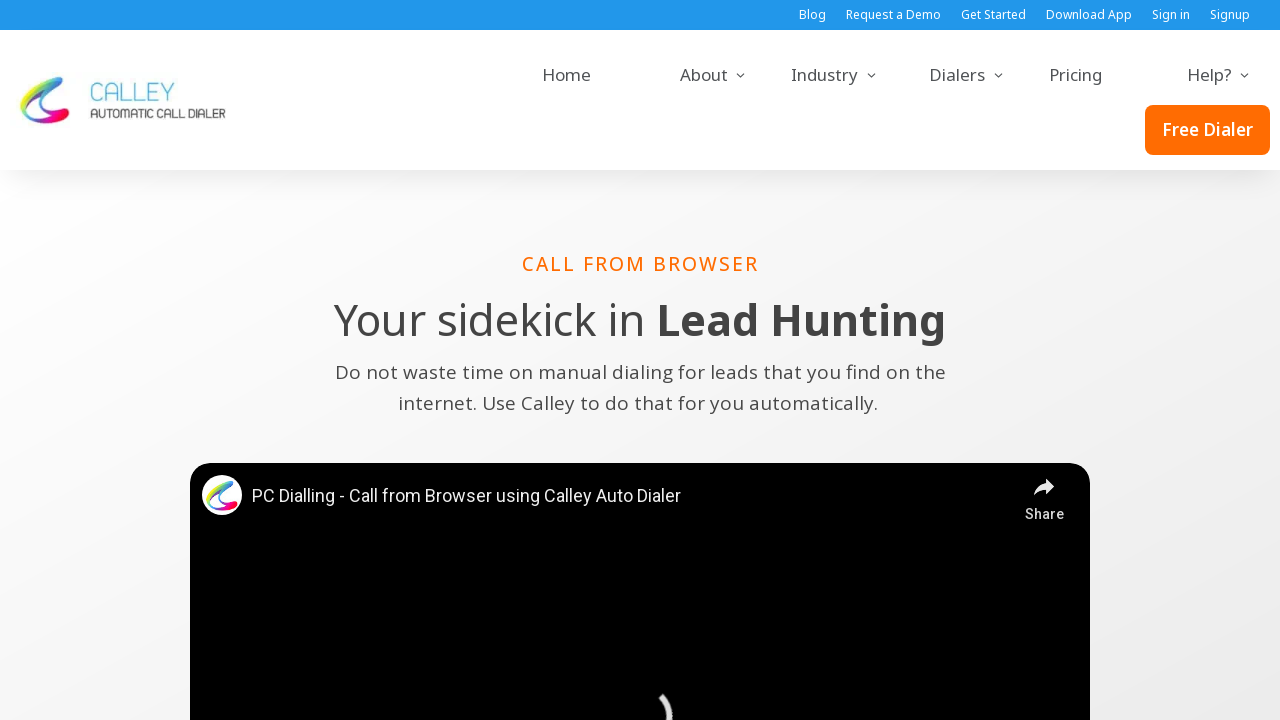

Waited for page to load (networkidle)
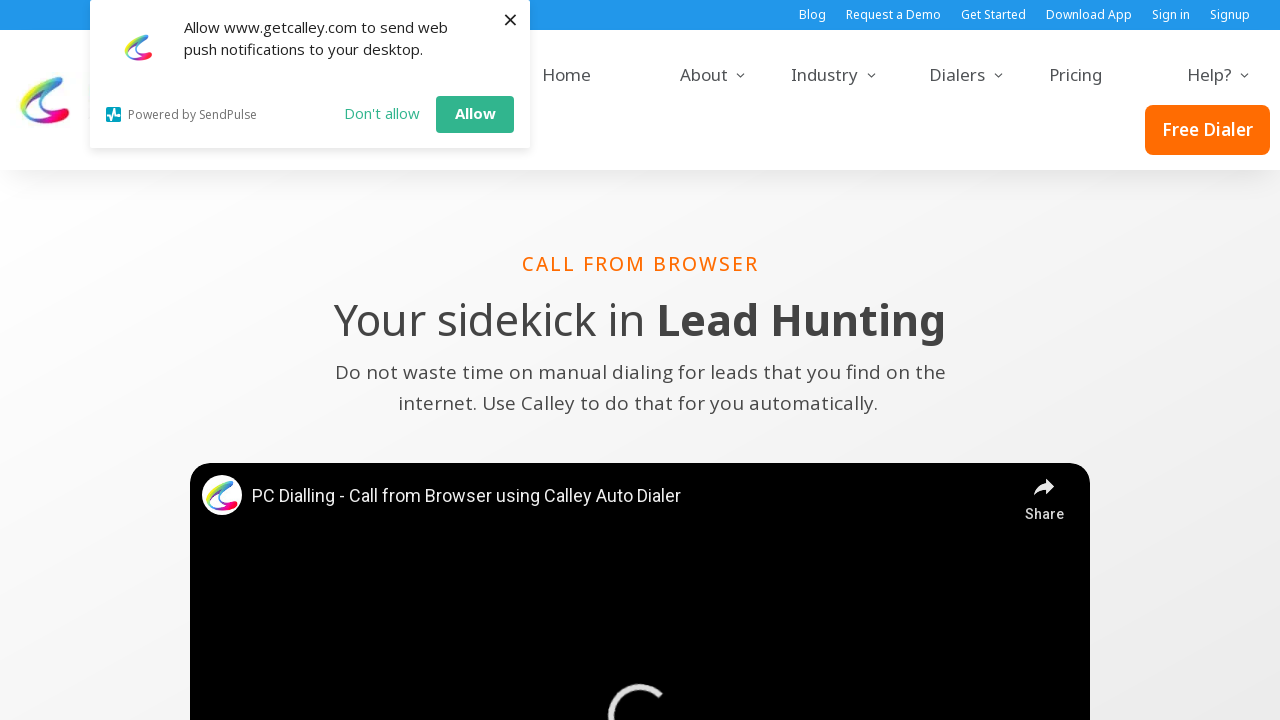

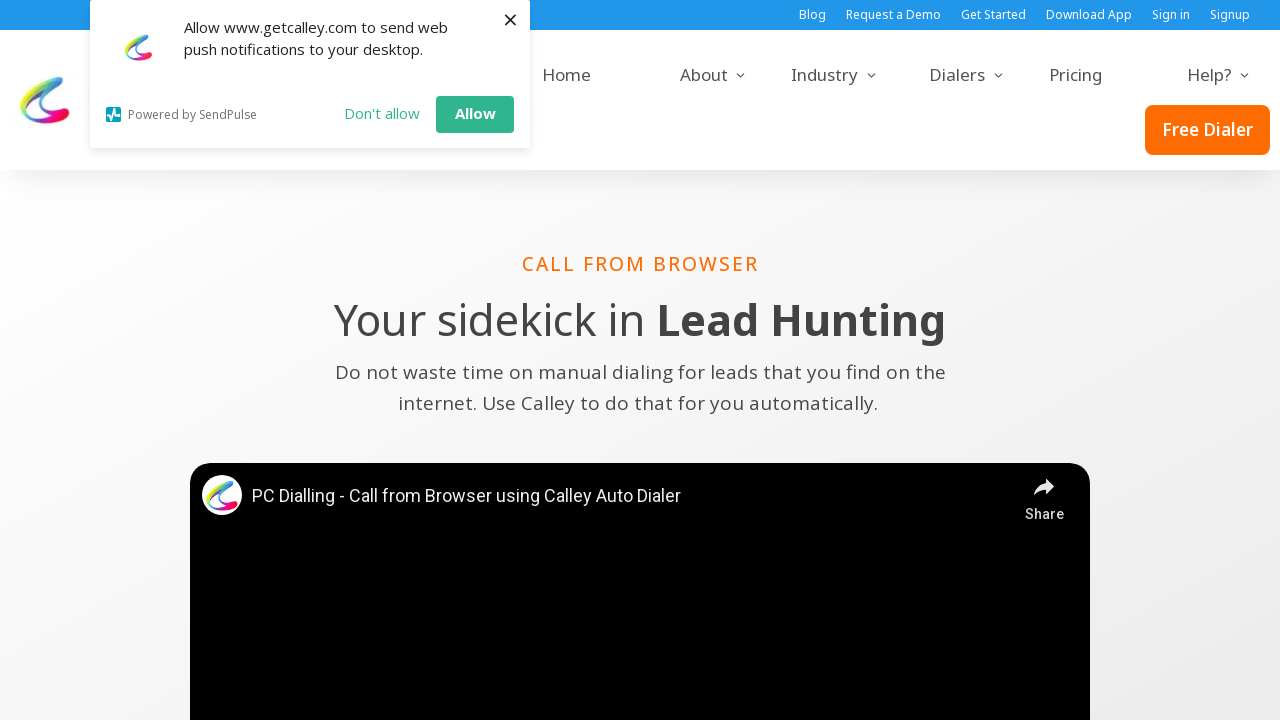